Tests dropdown functionality by selecting Option 1, verifying it's selected, then selecting Option 2 and verifying it's selected

Starting URL: http://the-internet.herokuapp.com/dropdown

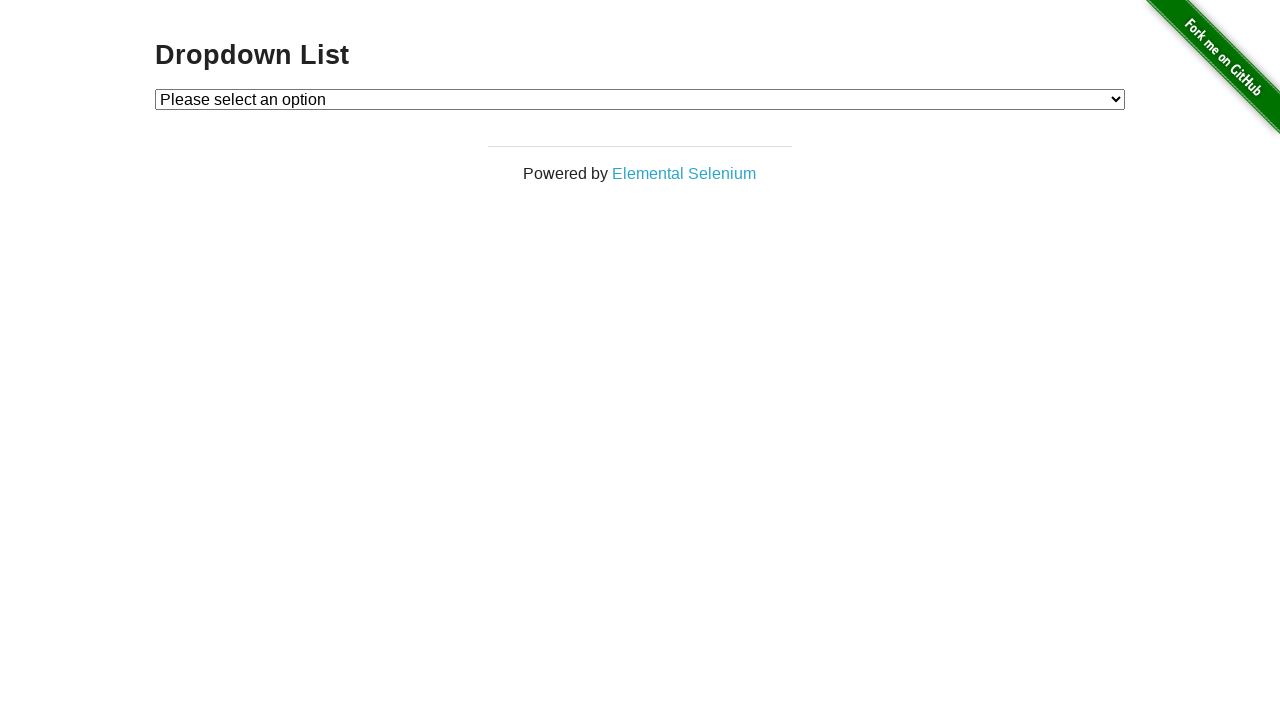

Waited for dropdown element to be available
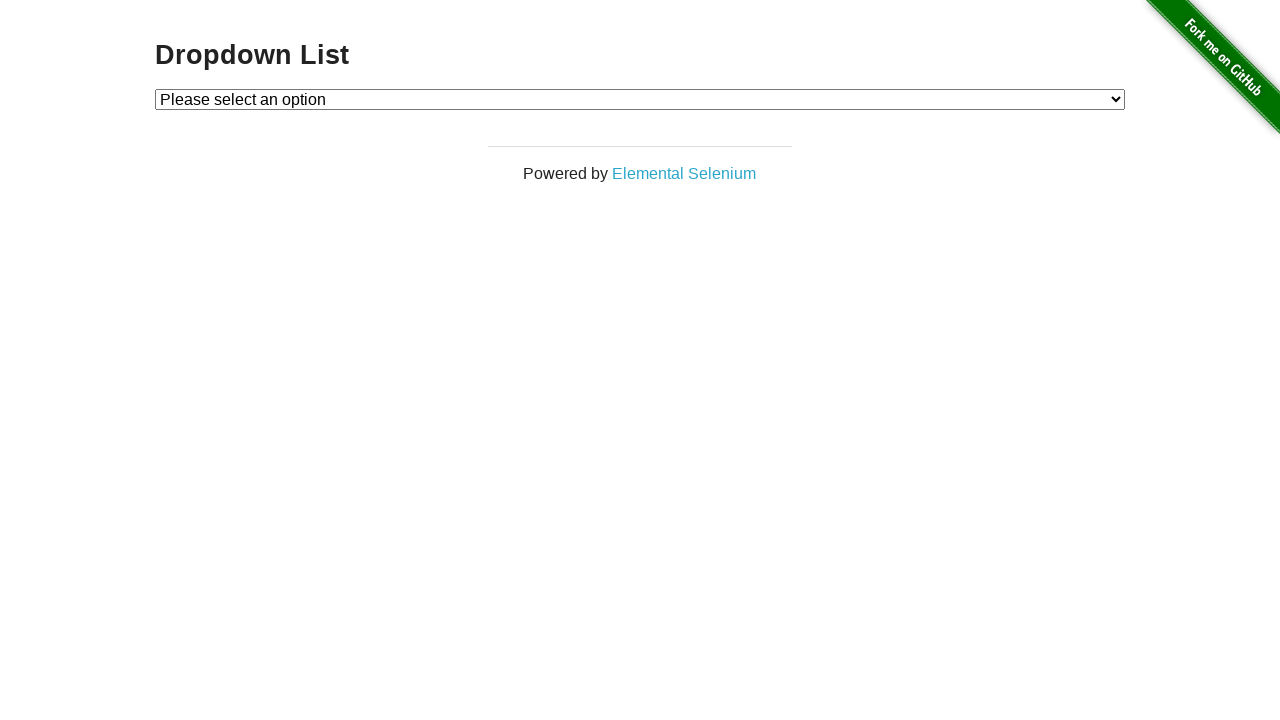

Selected Option 1 from dropdown on #dropdown
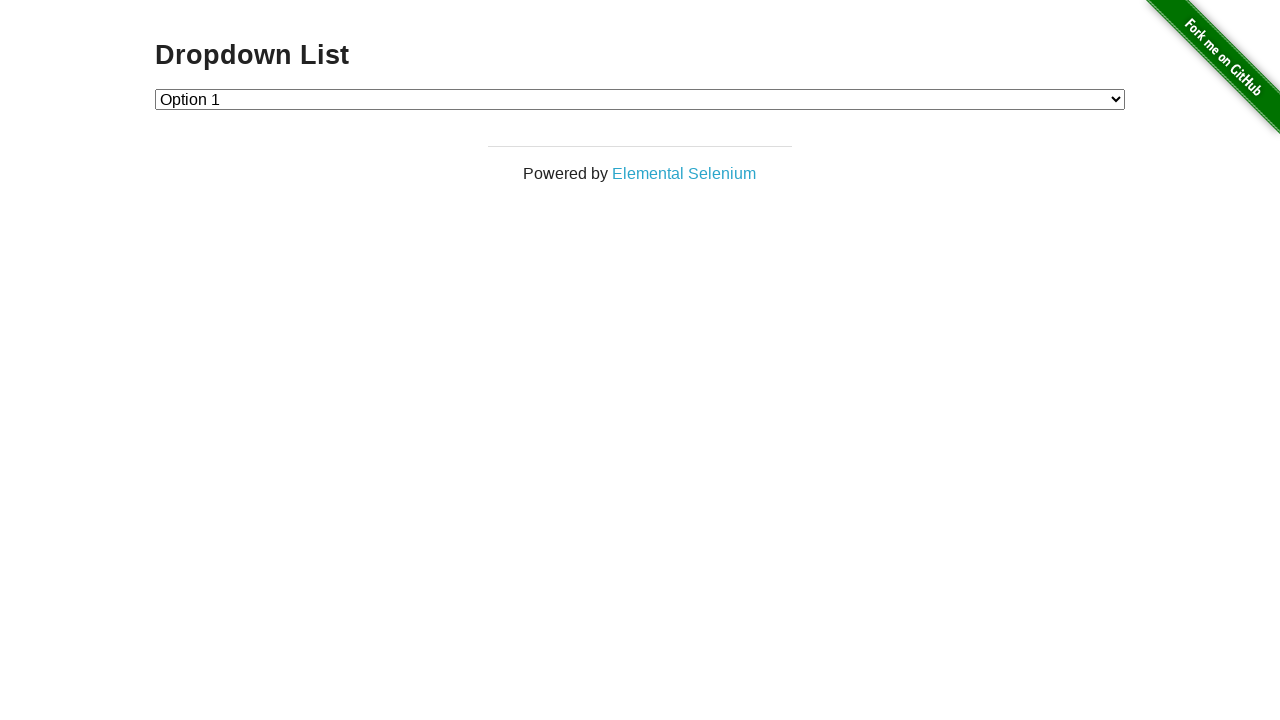

Verified Option 1 is selected in dropdown
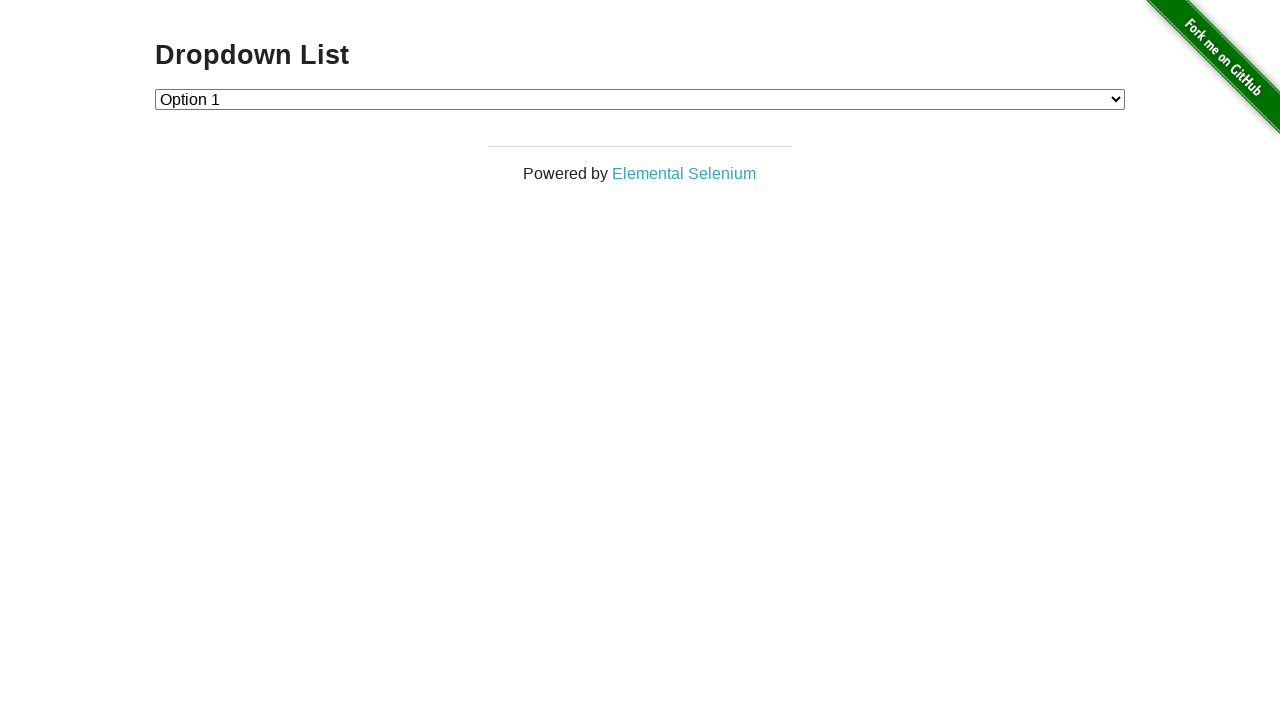

Selected Option 2 from dropdown on #dropdown
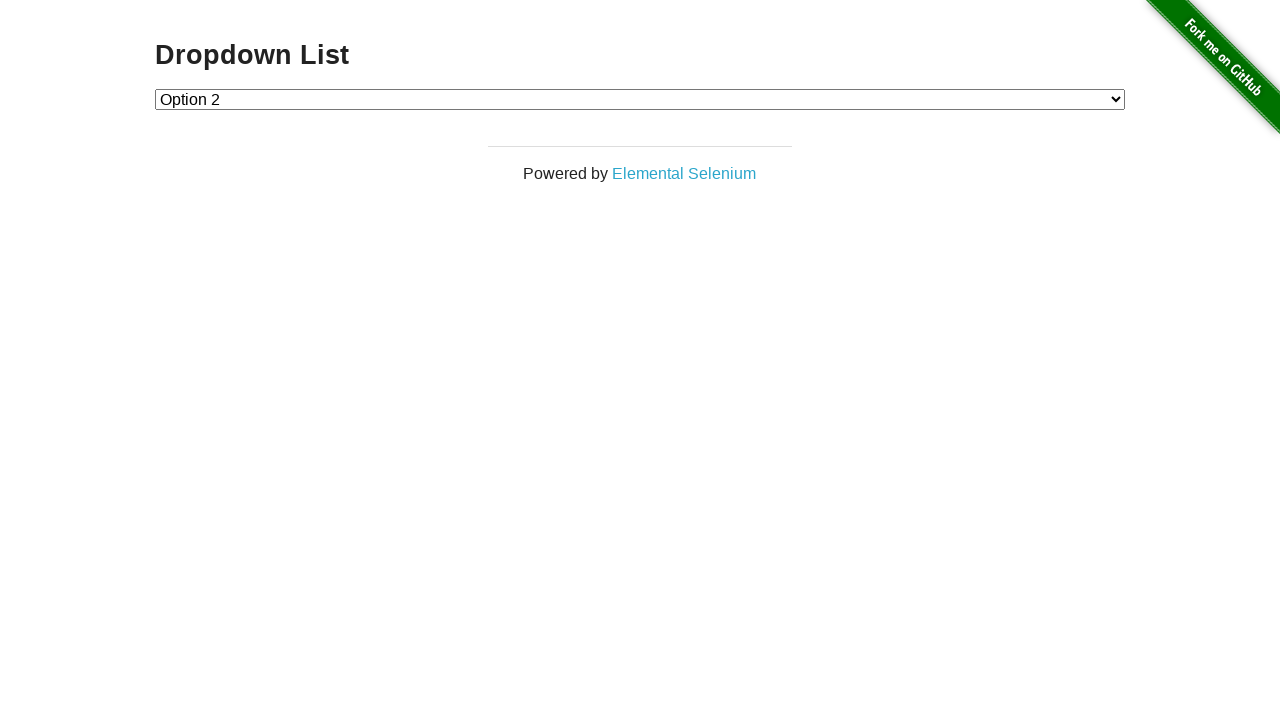

Verified Option 2 is selected in dropdown
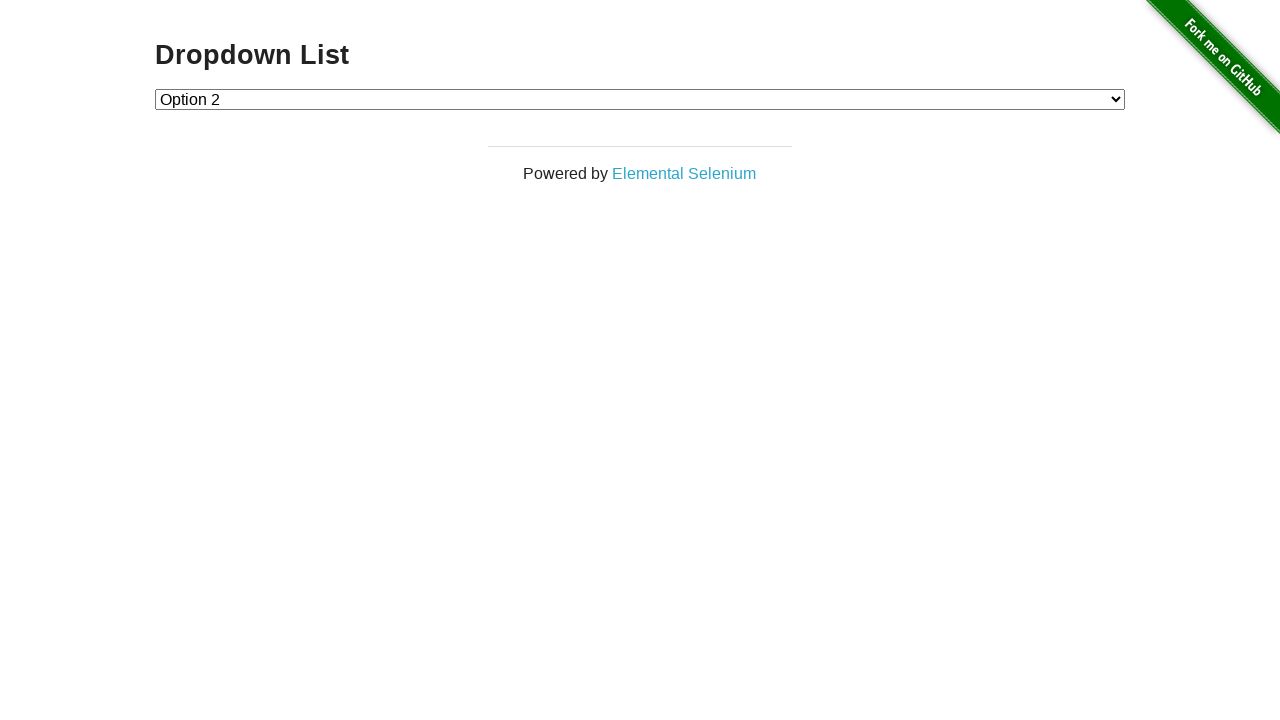

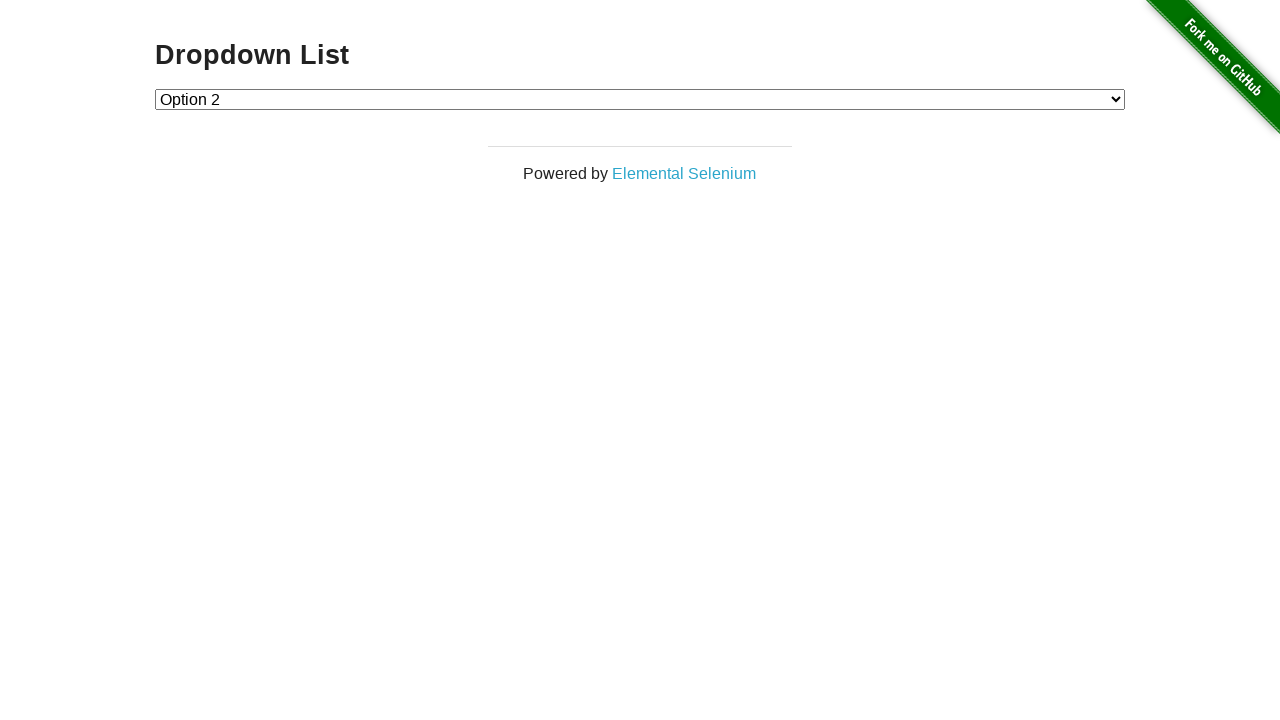